Tests page scrolling functionality by scrolling down and then partially back up on the Meesho website

Starting URL: https://www.meesho.com/

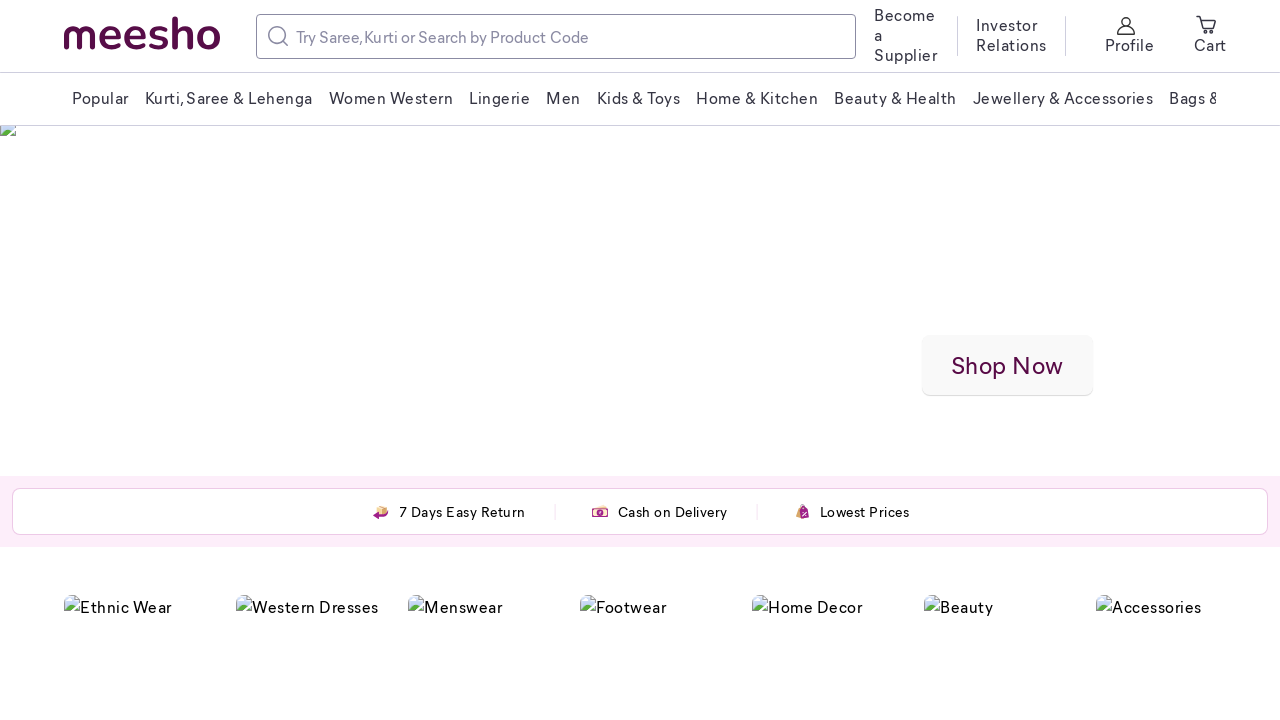

Scrolled down by 2000 pixels on Meesho website
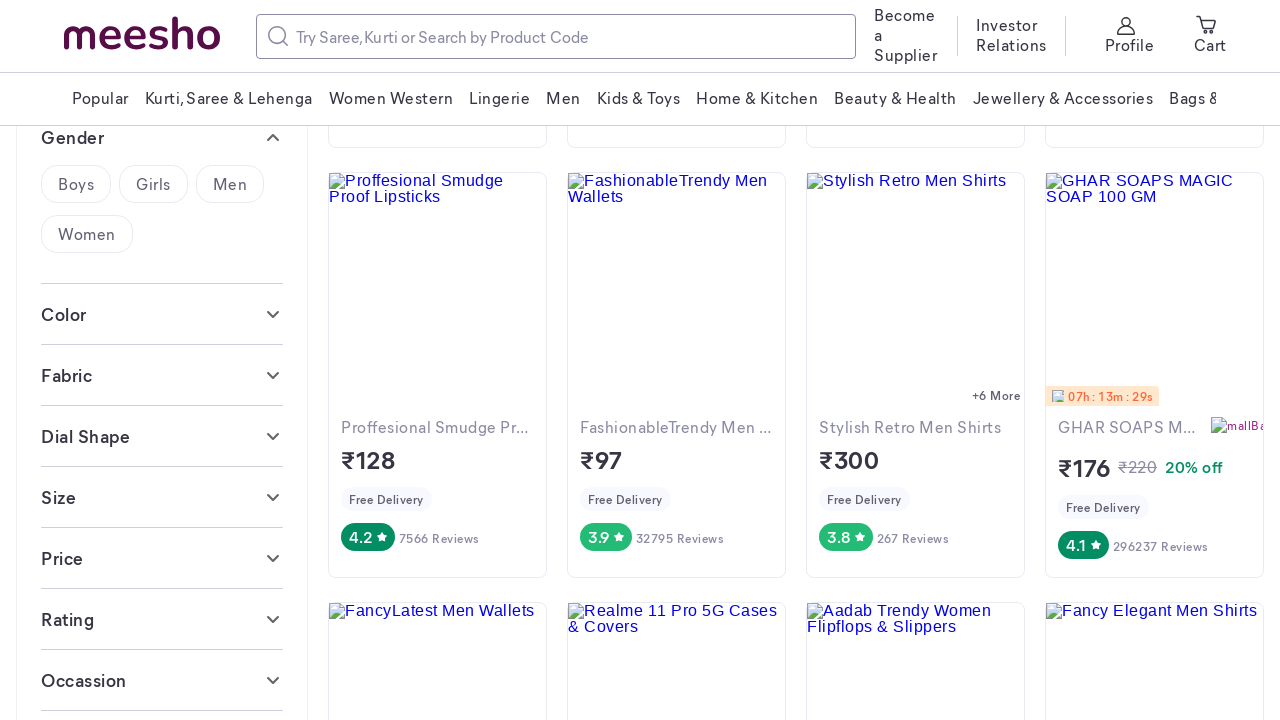

Waited for 2 seconds
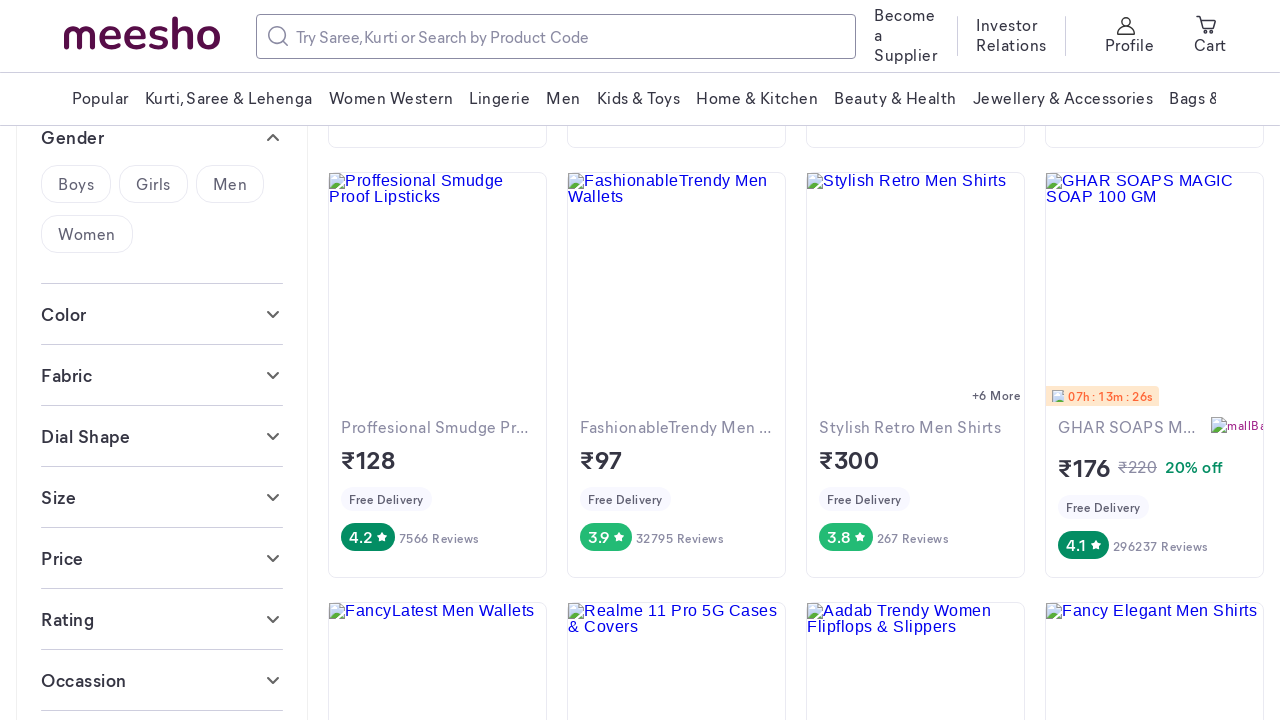

Scrolled up by 500 pixels
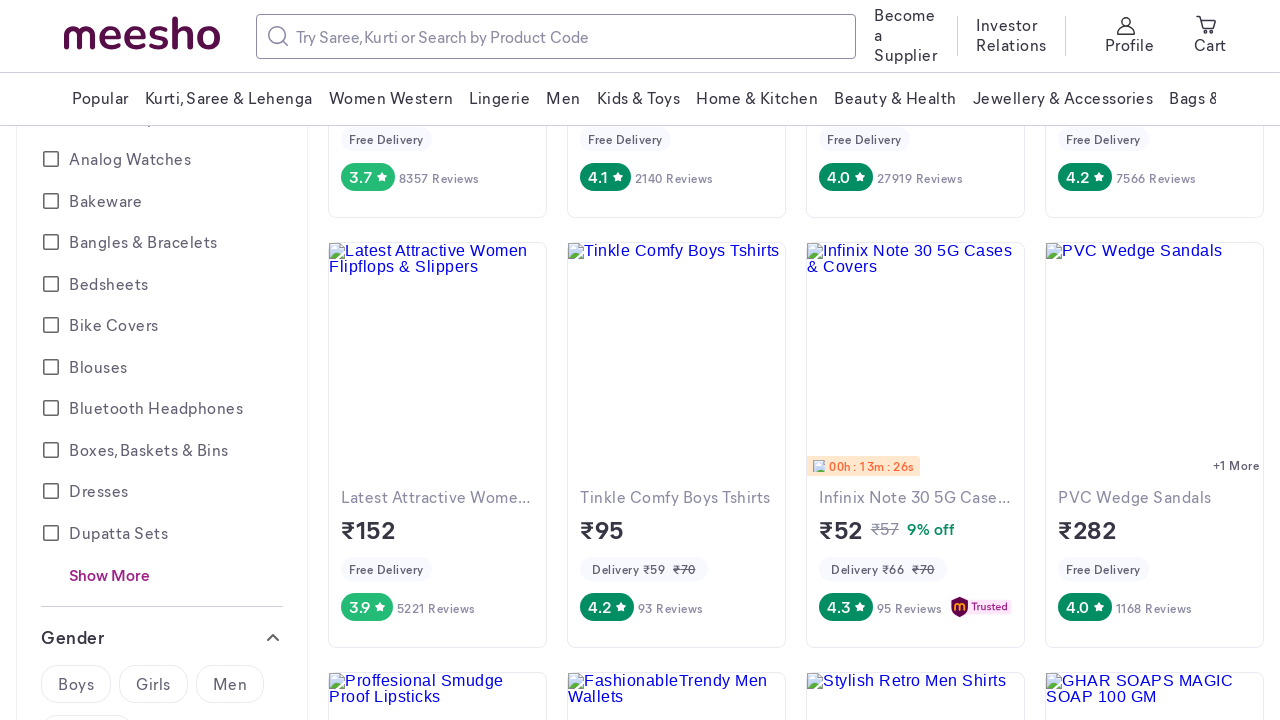

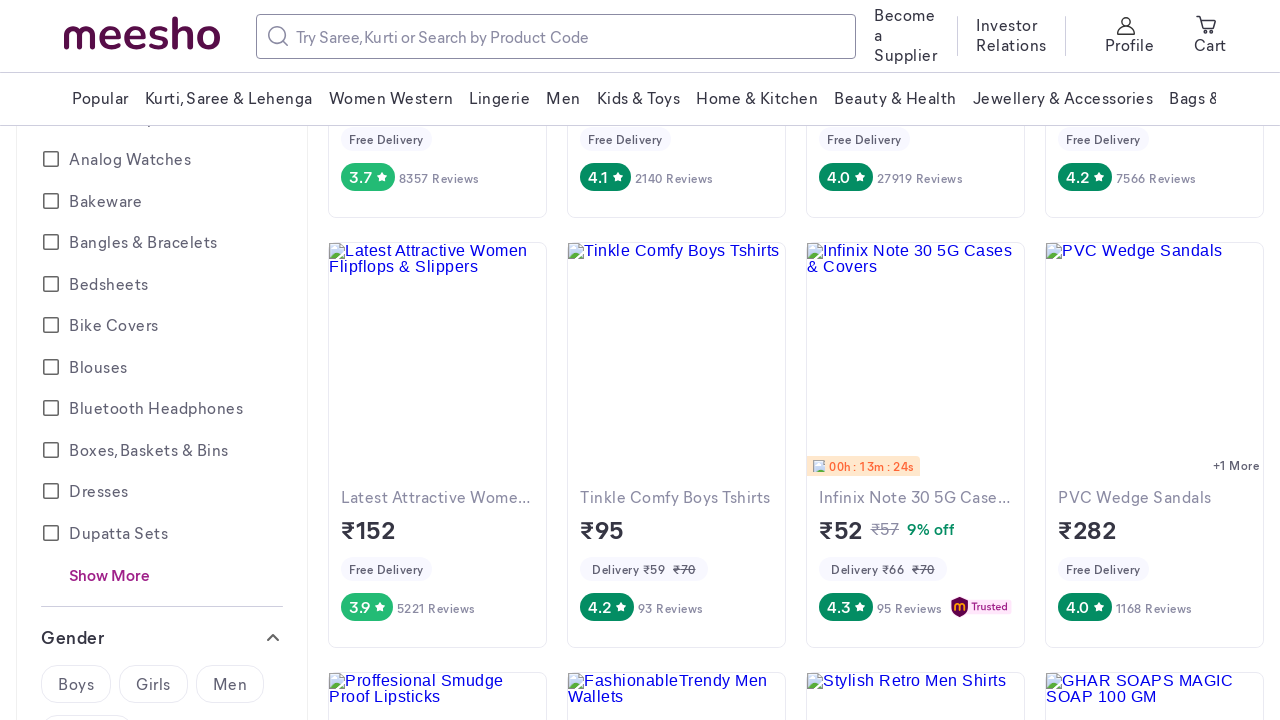